Tests clicking a button identified by CSS class and handling the resulting JavaScript alert dialog

Starting URL: http://uitestingplayground.com/classattr

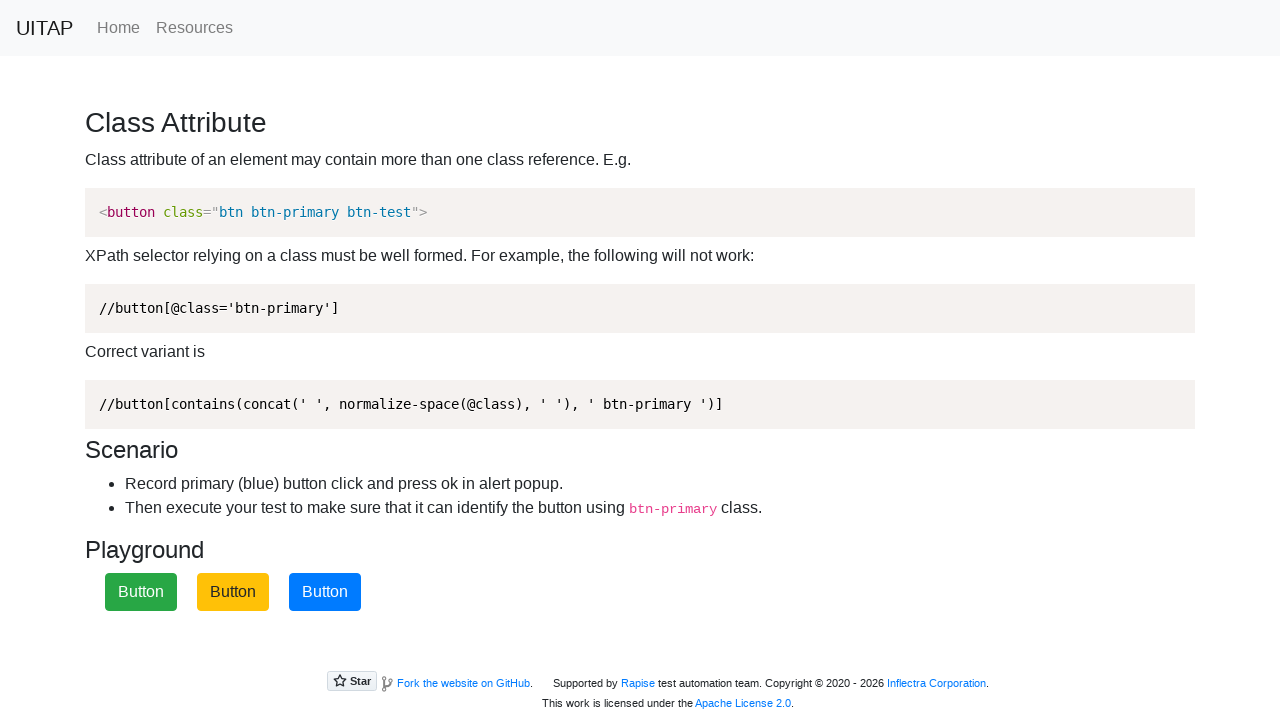

Set up dialog handler to accept alerts
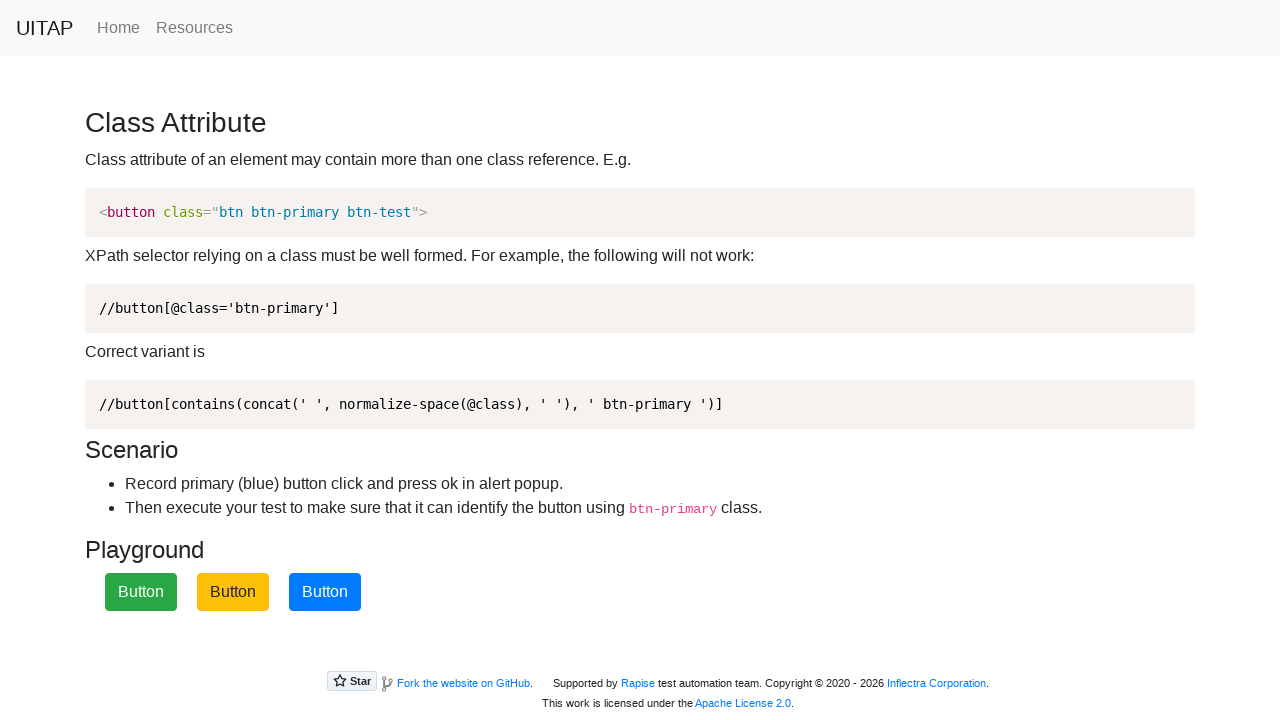

Clicked primary button identified by CSS class at (325, 592) on .btn-primary
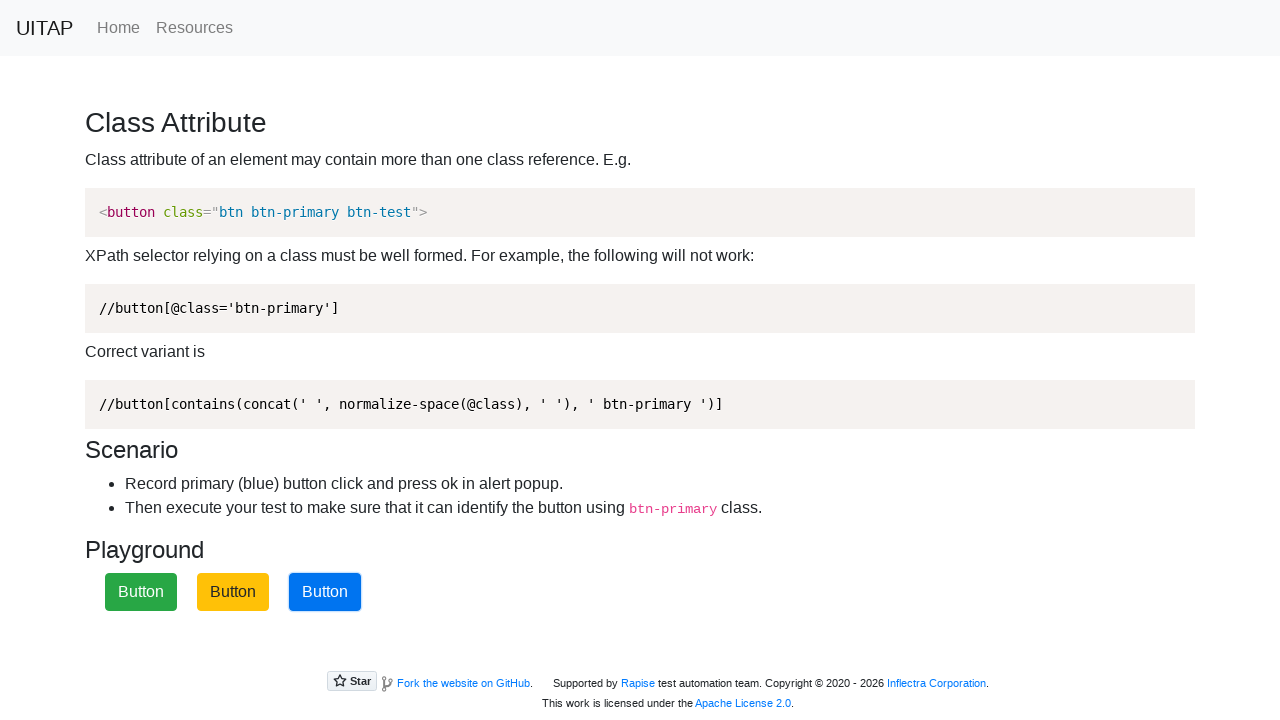

Waited 1 second for dialog handling
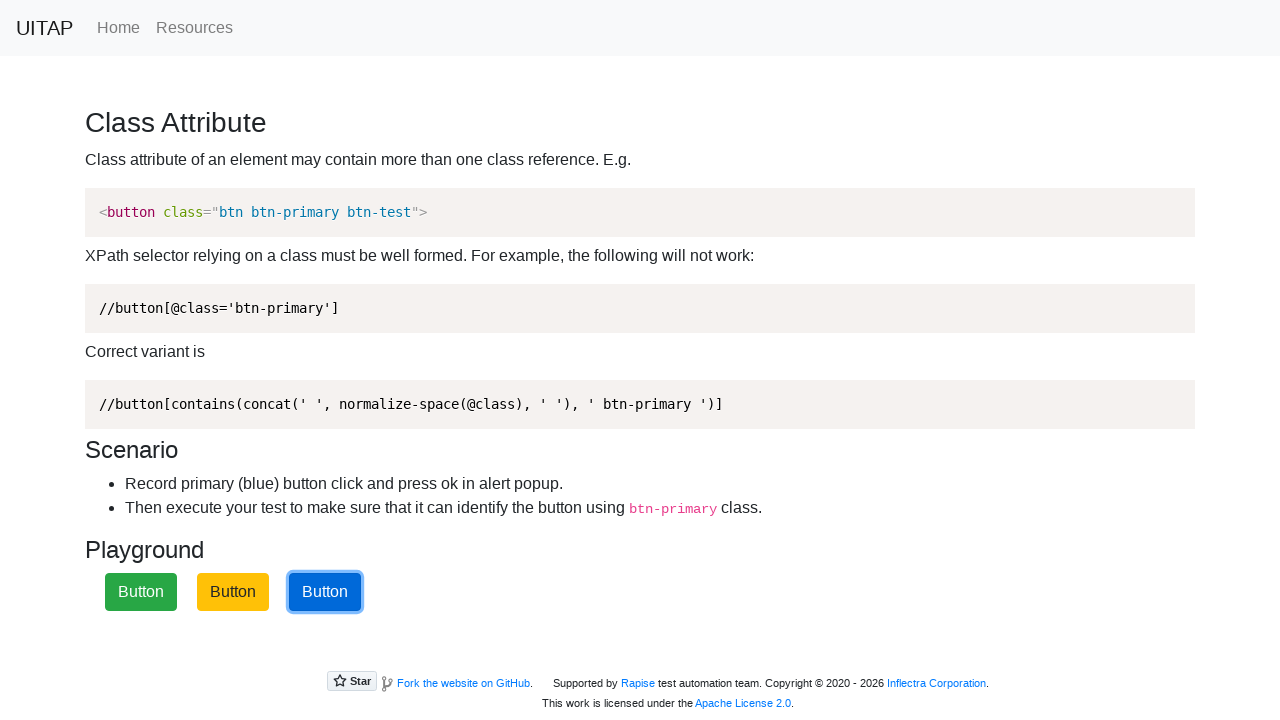

Set up dialog handler to accept alerts
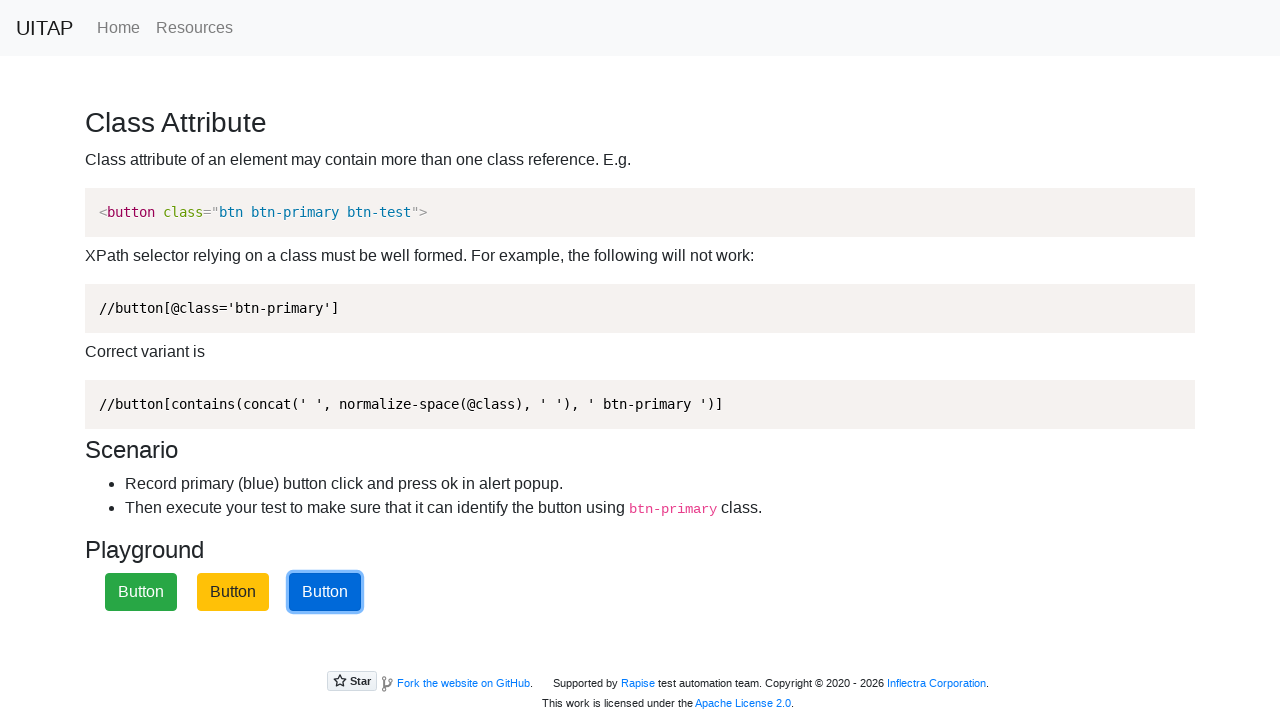

Clicked primary button identified by CSS class at (325, 592) on .btn-primary
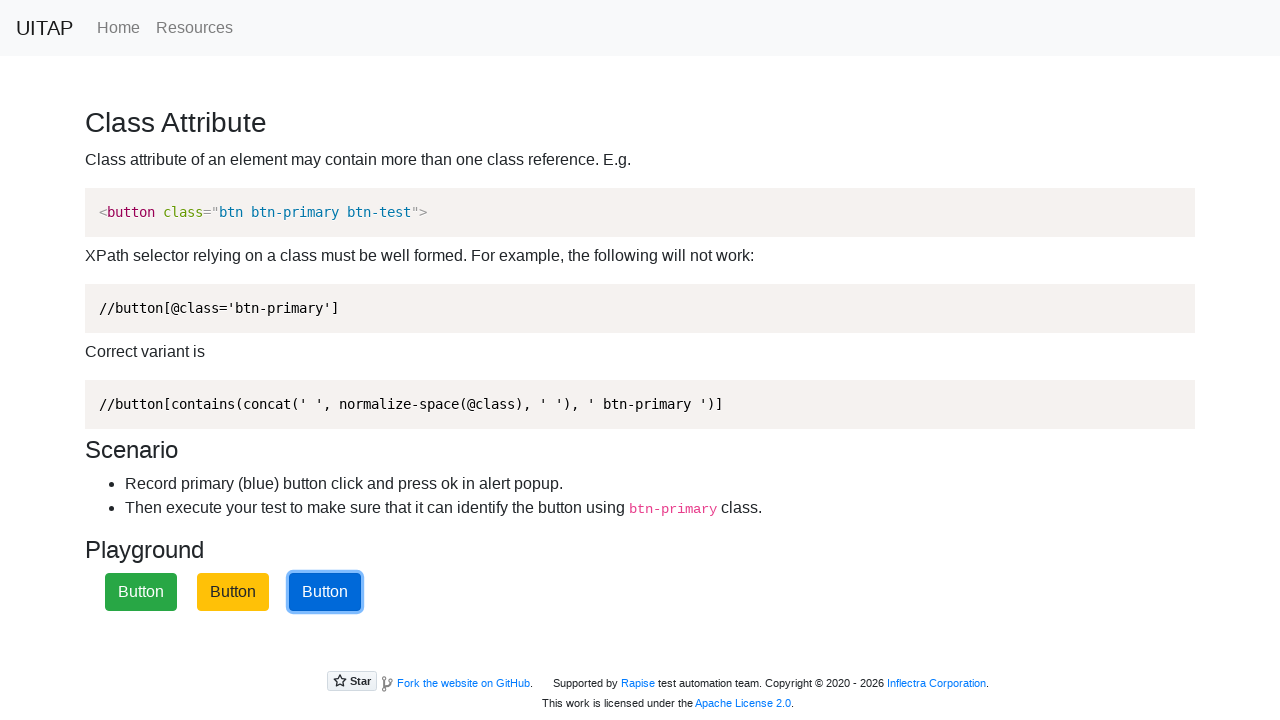

Waited 1 second for dialog handling
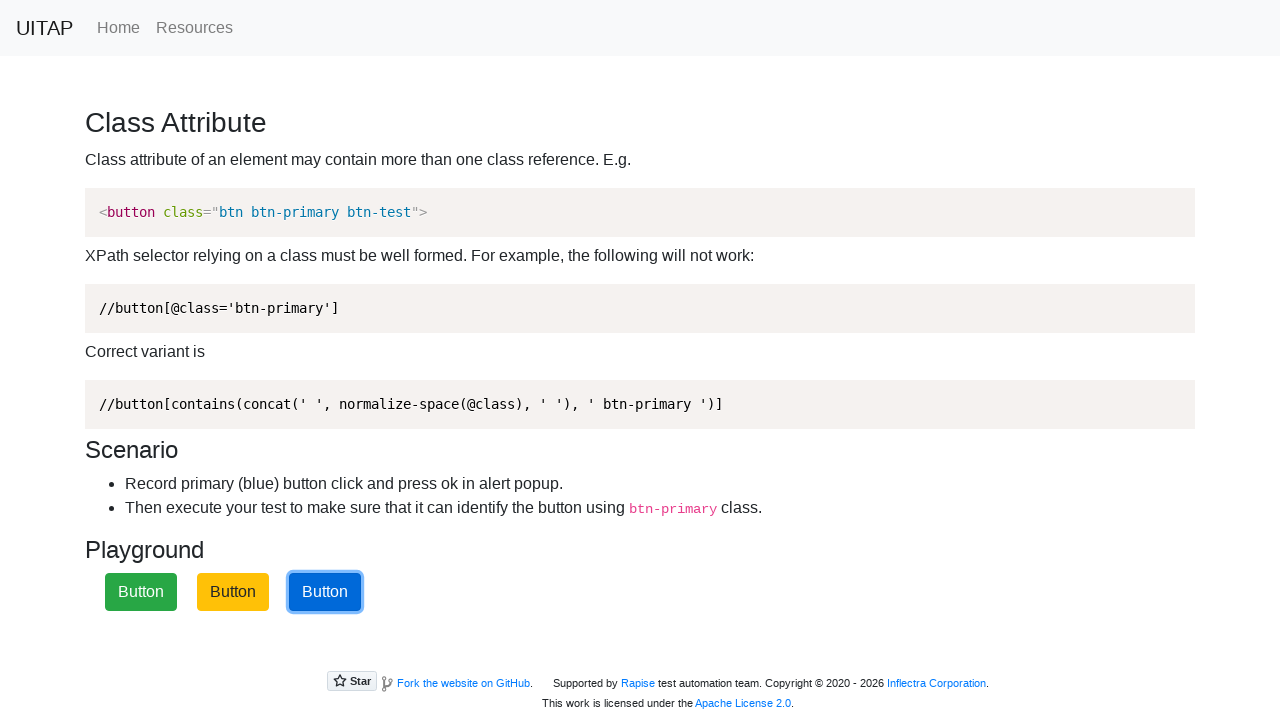

Set up dialog handler to accept alerts
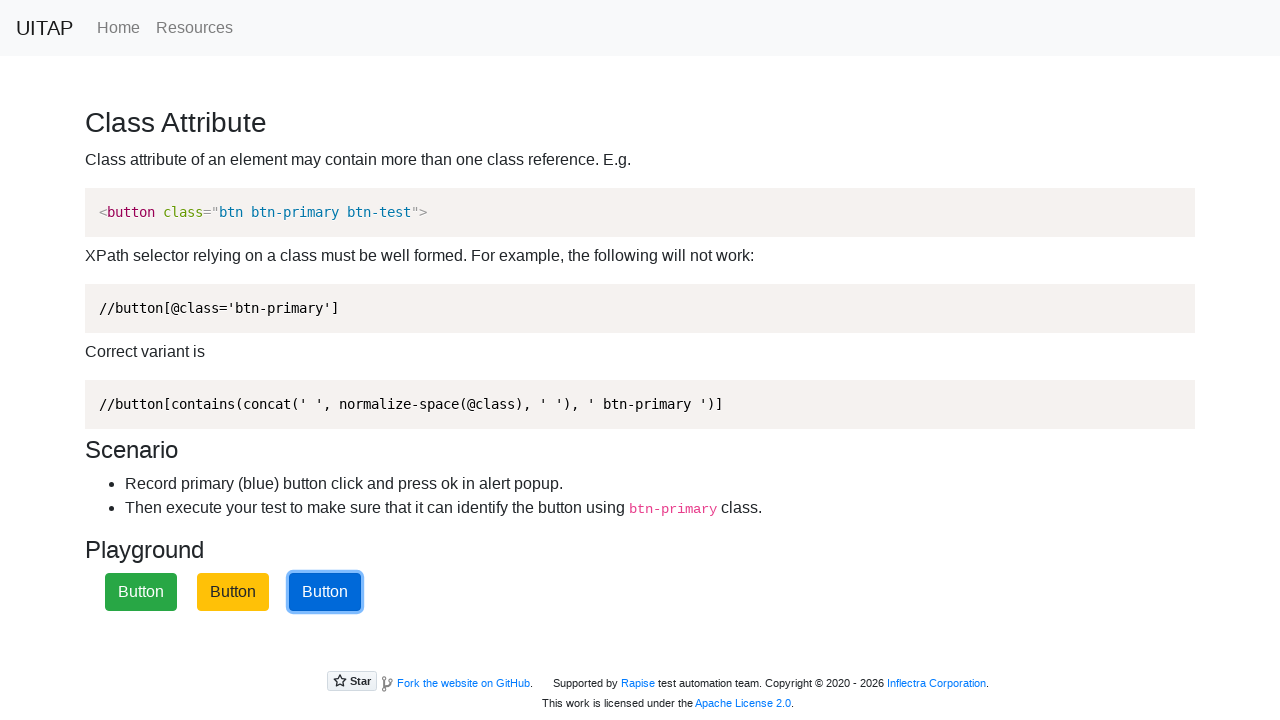

Clicked primary button identified by CSS class at (325, 592) on .btn-primary
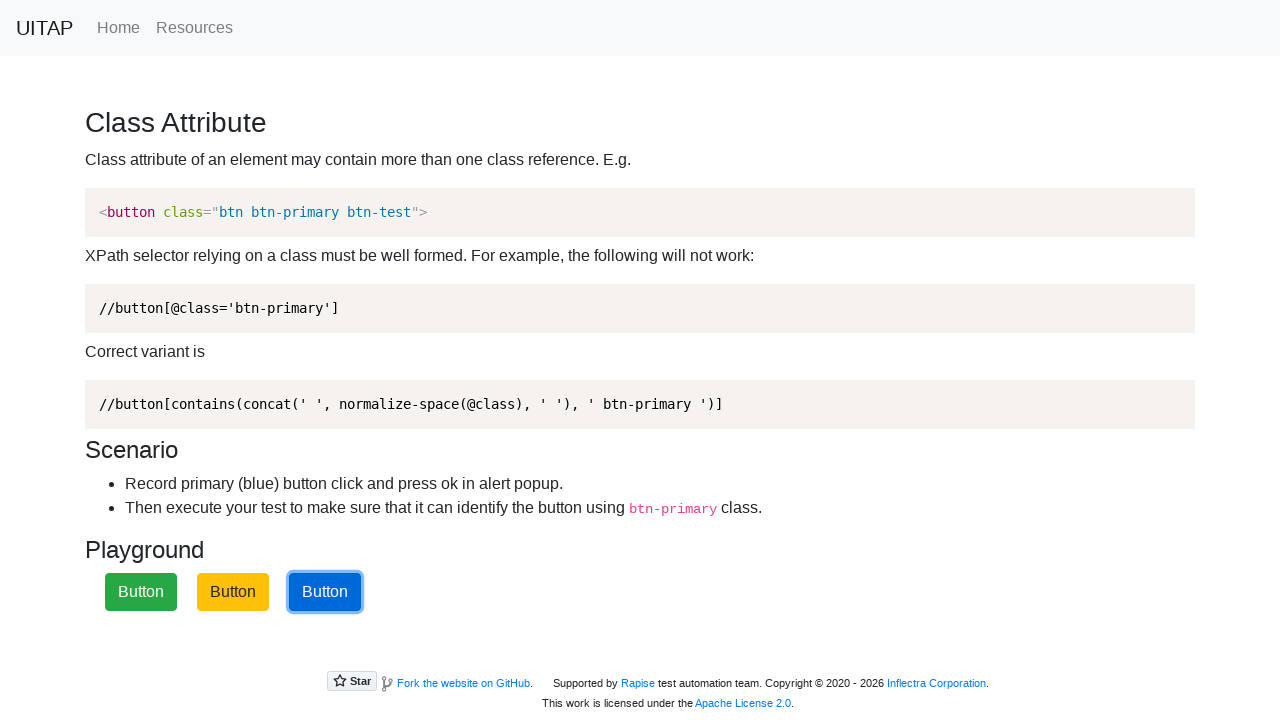

Waited 1 second for dialog handling
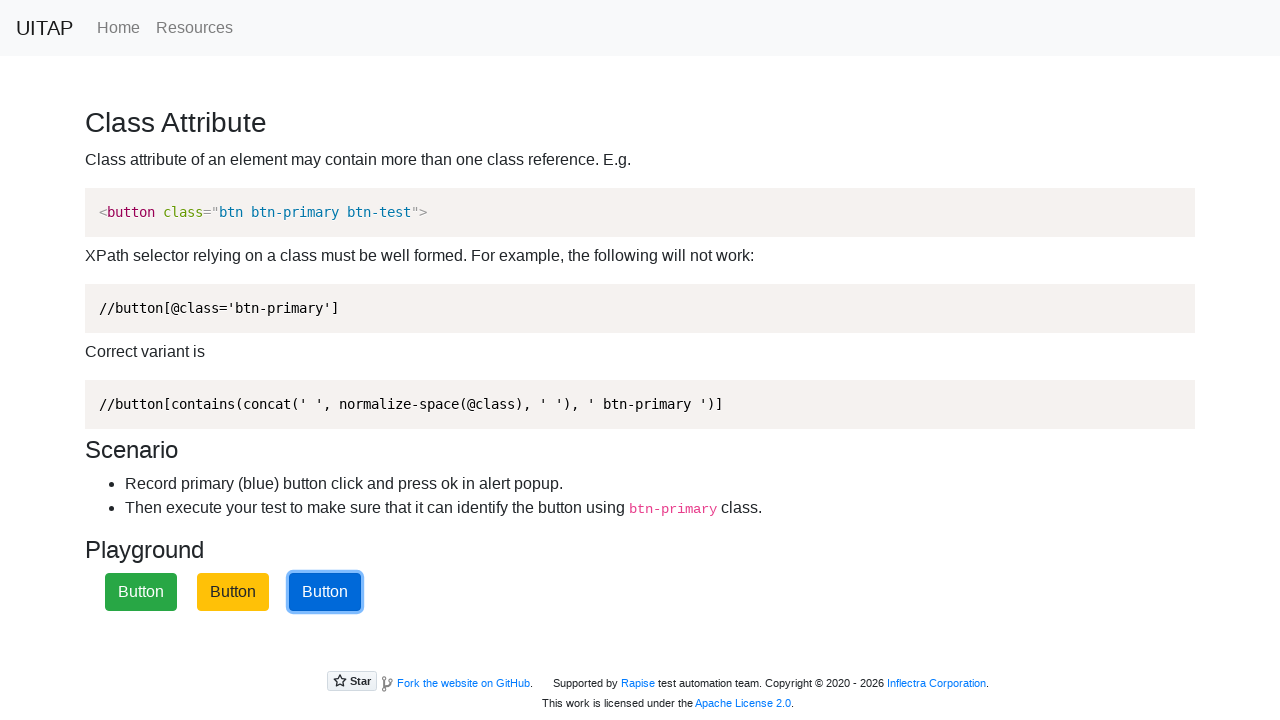

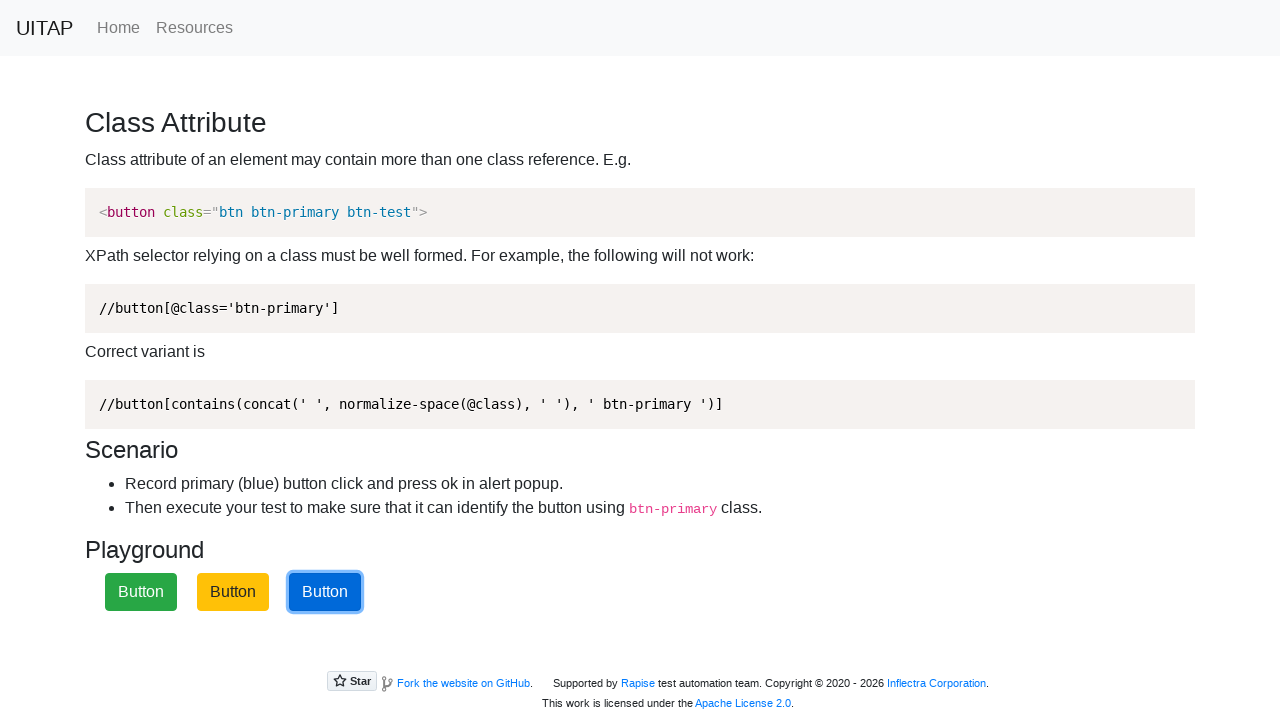